Tests iframe handling by switching to an iframe, clicking mobile menu, and then switching back to main content

Starting URL: https://www.globalsqa.com/demo-site/frames-and-windows/#iFrame

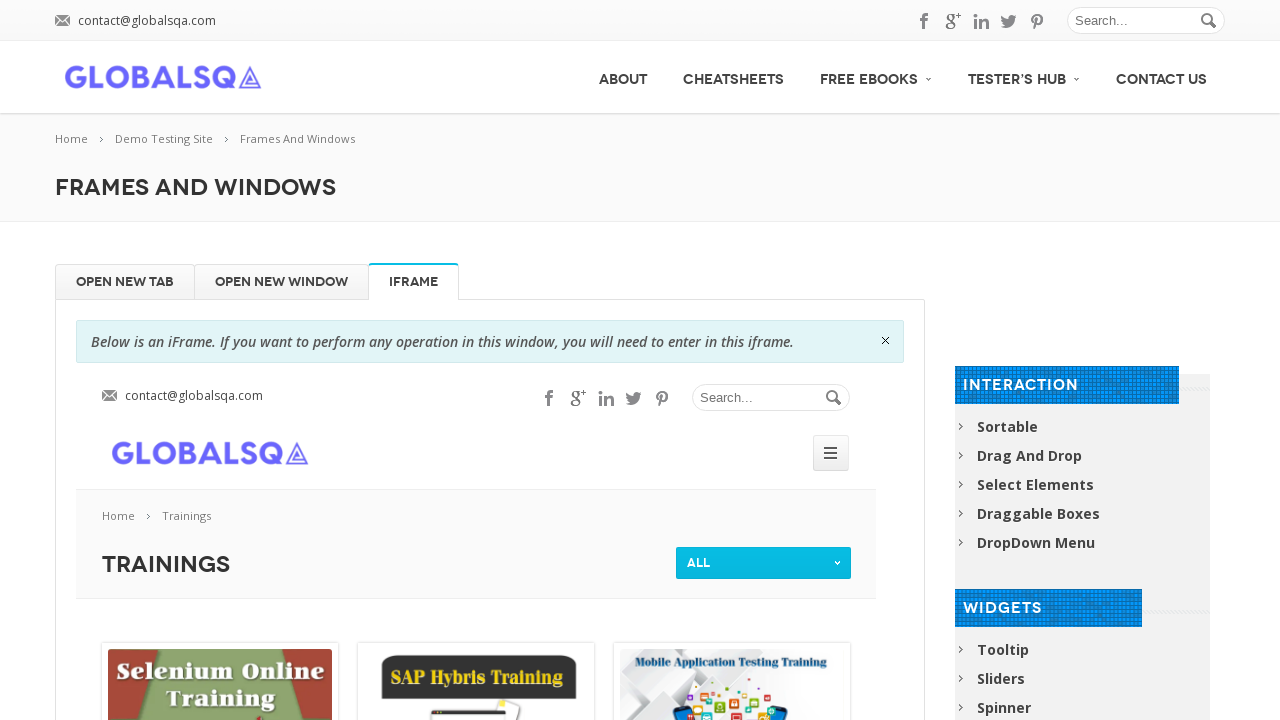

Located iframe element with name 'globalSqa'
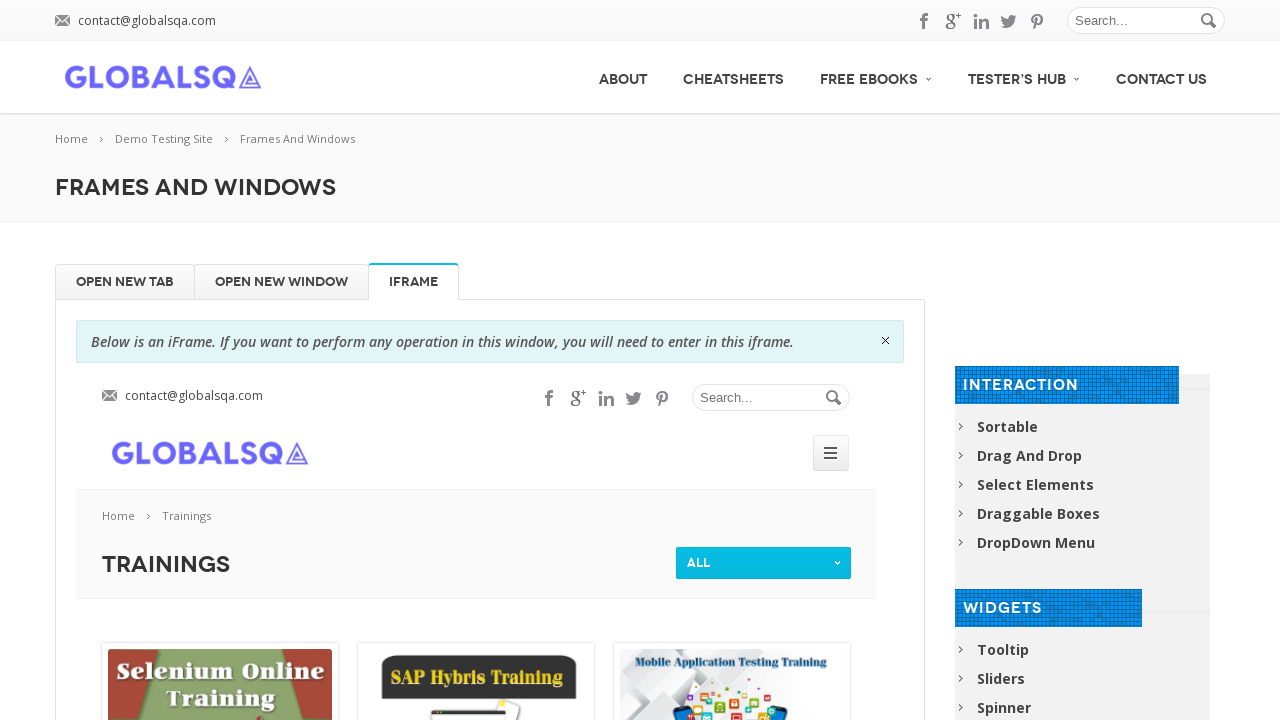

Clicked mobile menu toggler inside iframe at (831, 453) on iframe[name='globalSqa'] >> internal:control=enter-frame >> #mobile_menu_toggler
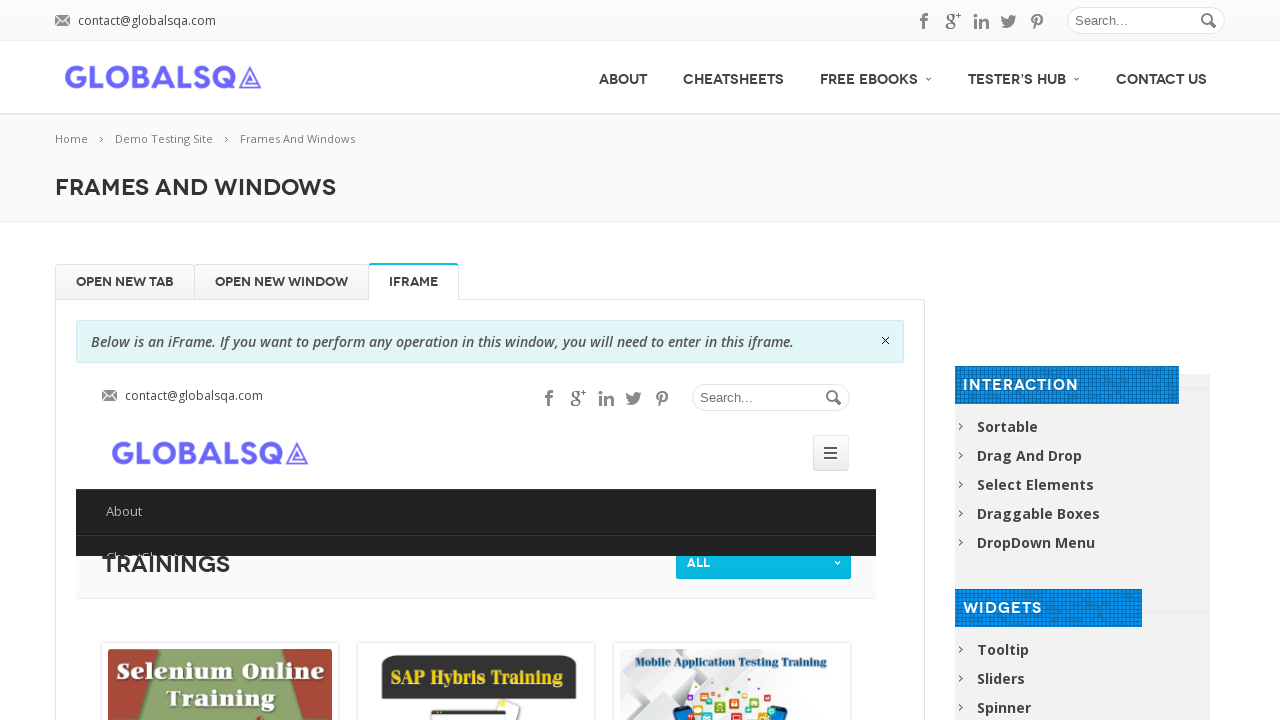

Clicked menu tab in main content to navigate to Testers Hub at (1024, 76) on xpath=//div[@id='menu']//a[@href='https://www.globalsqa.com/testers-hub/']
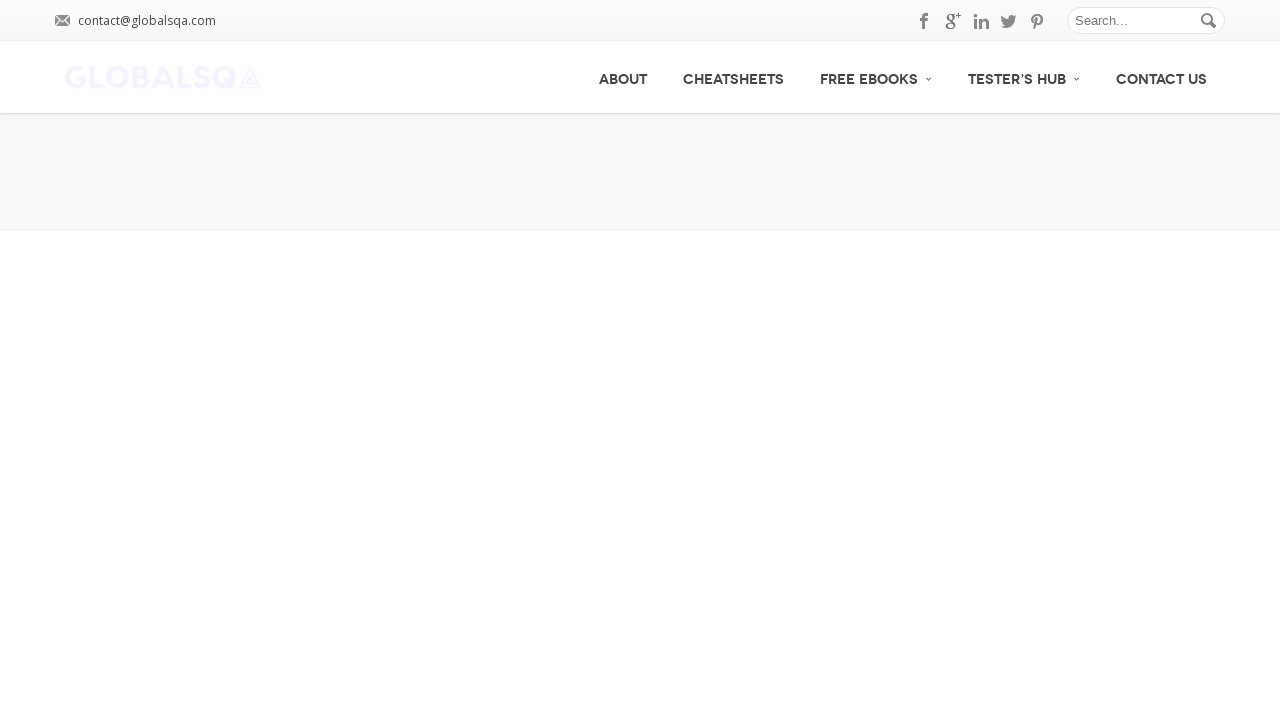

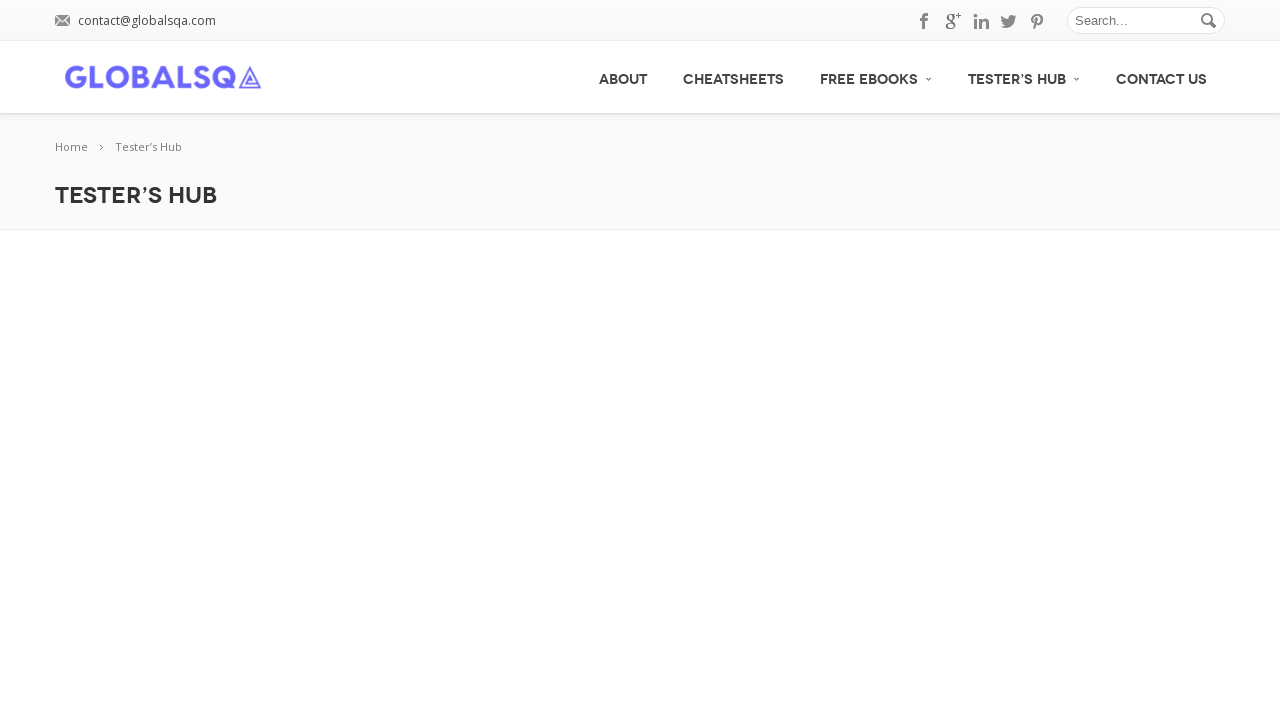